Tests timed JavaScript alert handling by clicking a button that triggers an alert after 5 seconds delay and accepting it

Starting URL: https://demoqa.com/alerts

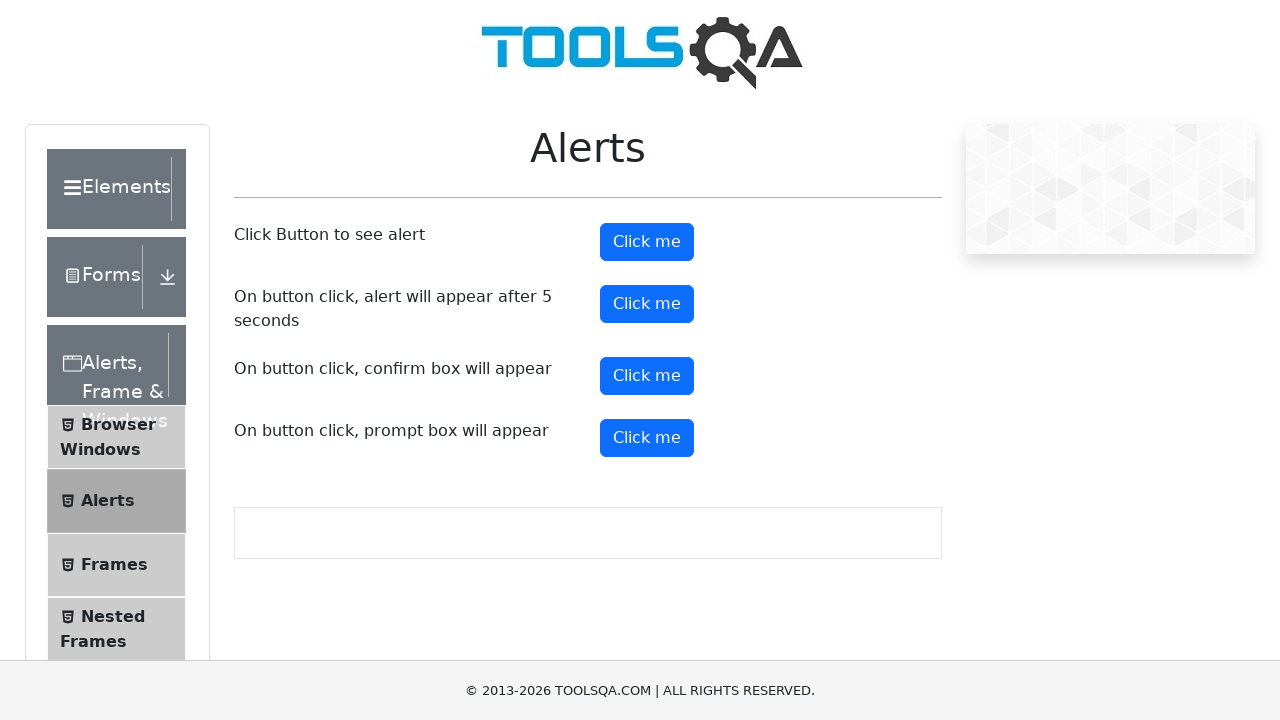

Set up dialog handler to automatically accept alerts
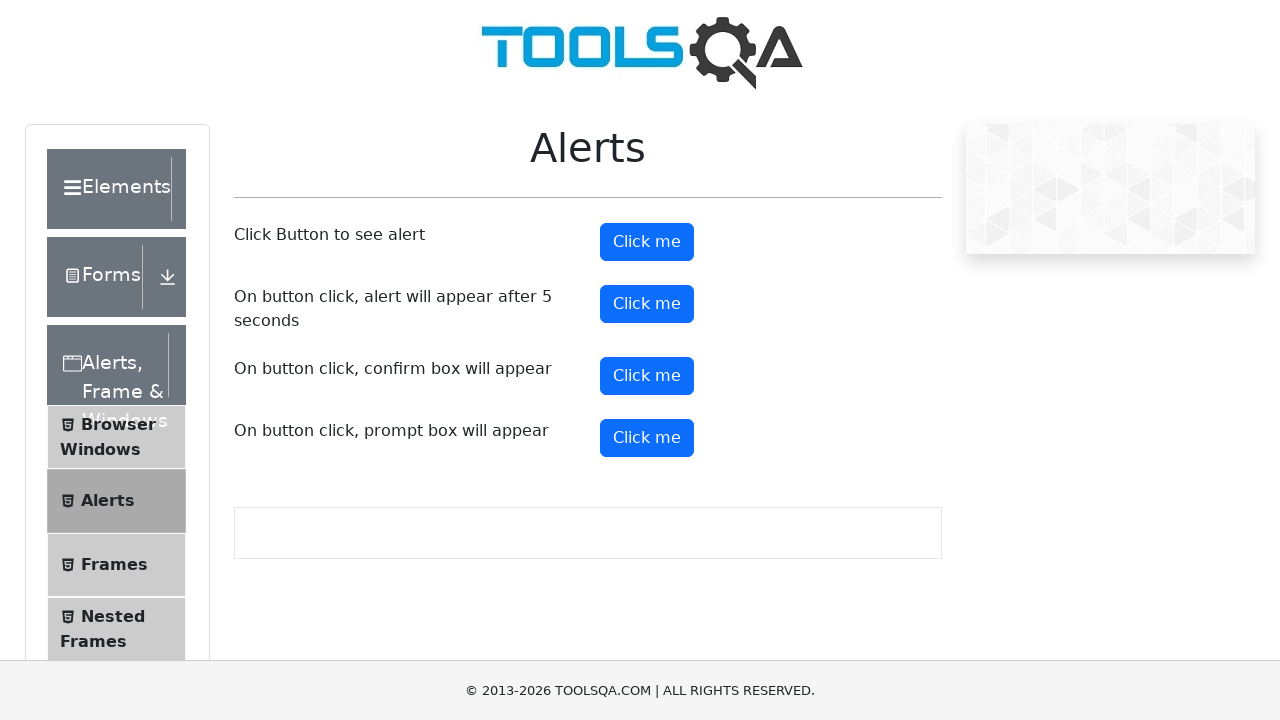

Clicked the timer alert button that triggers alert after 5 seconds at (647, 304) on #timerAlertButton
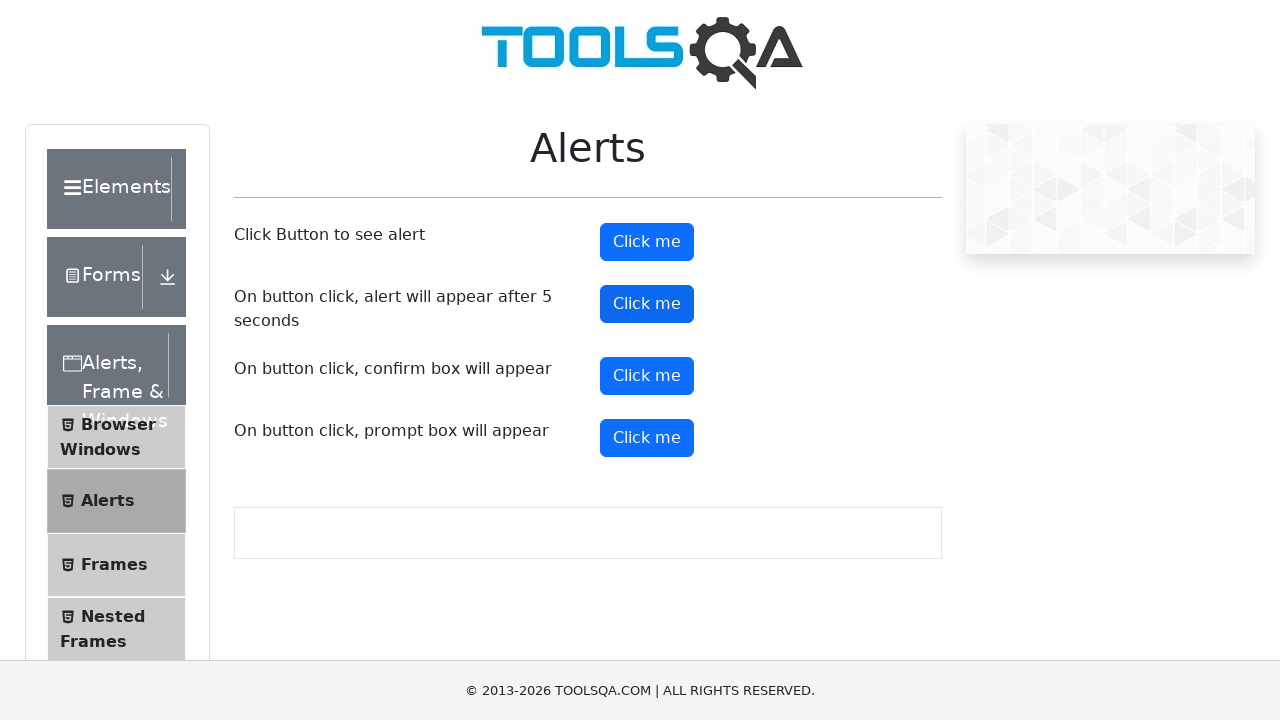

Waited 6 seconds for timed alert to appear and be automatically accepted
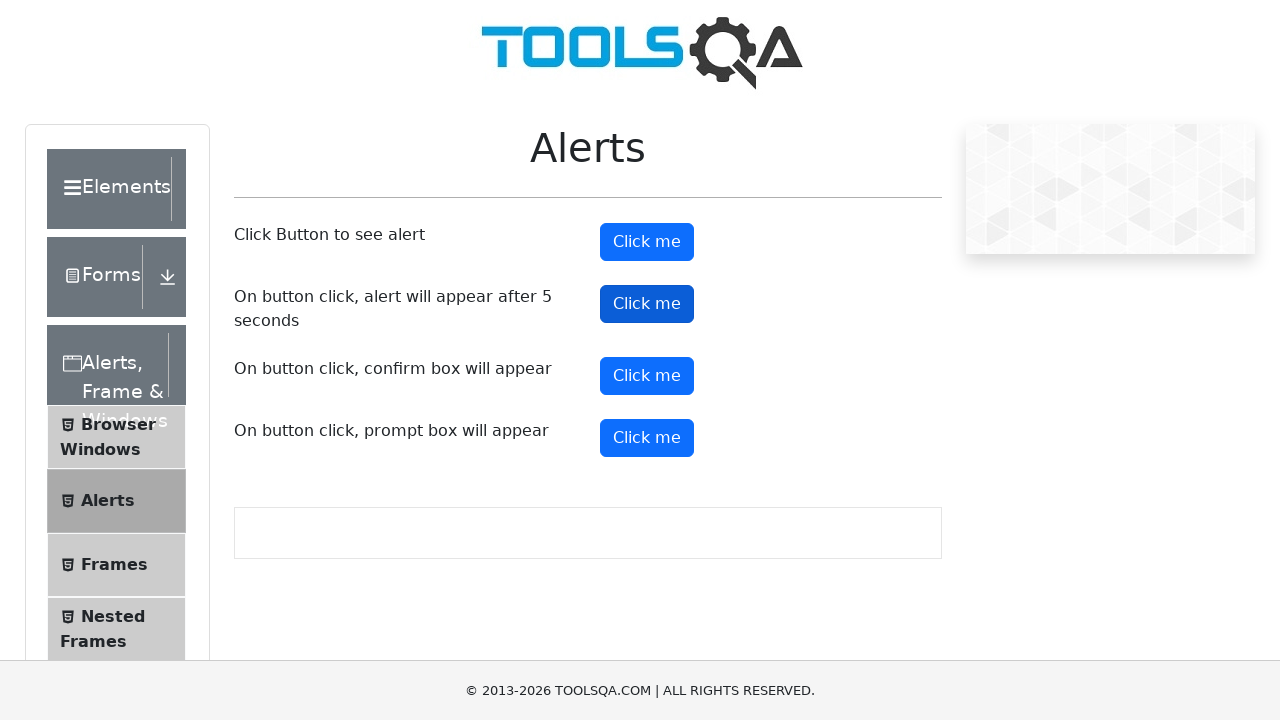

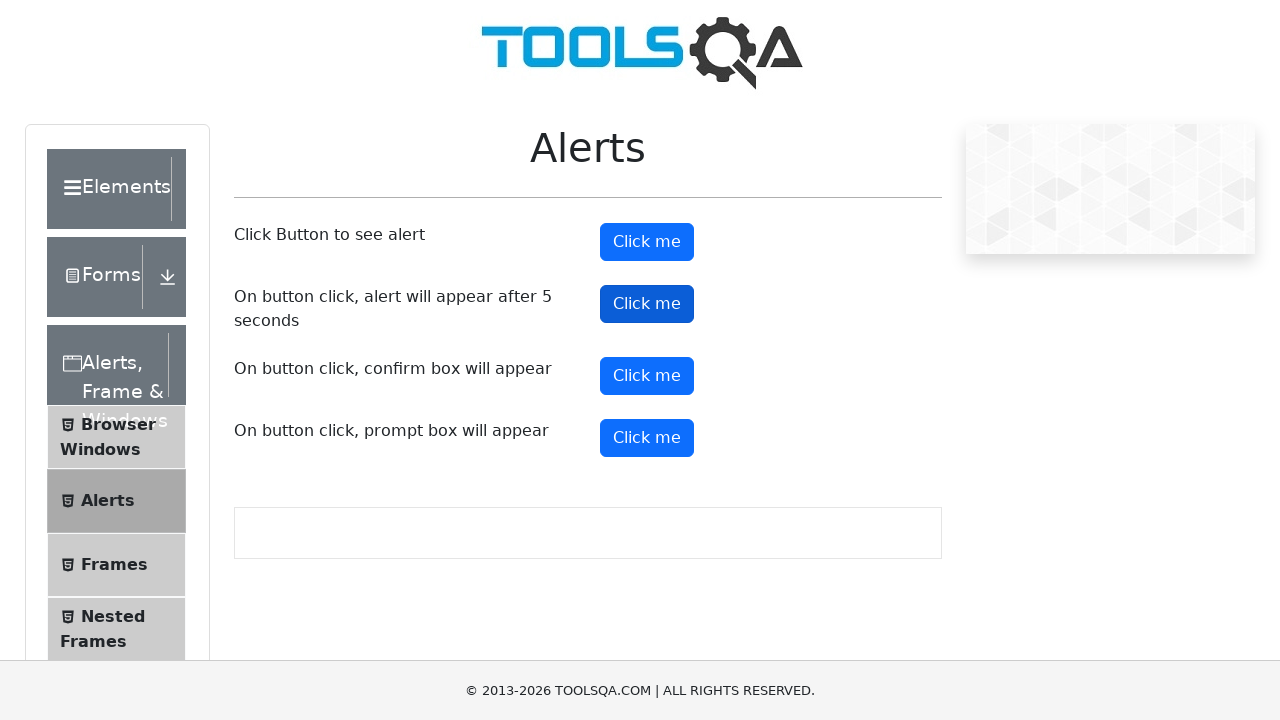